Tests dynamic content loading by clicking the Start button and verifying that "Hello World!" text becomes visible after loading completes.

Starting URL: https://the-internet.herokuapp.com/dynamic_loading/1

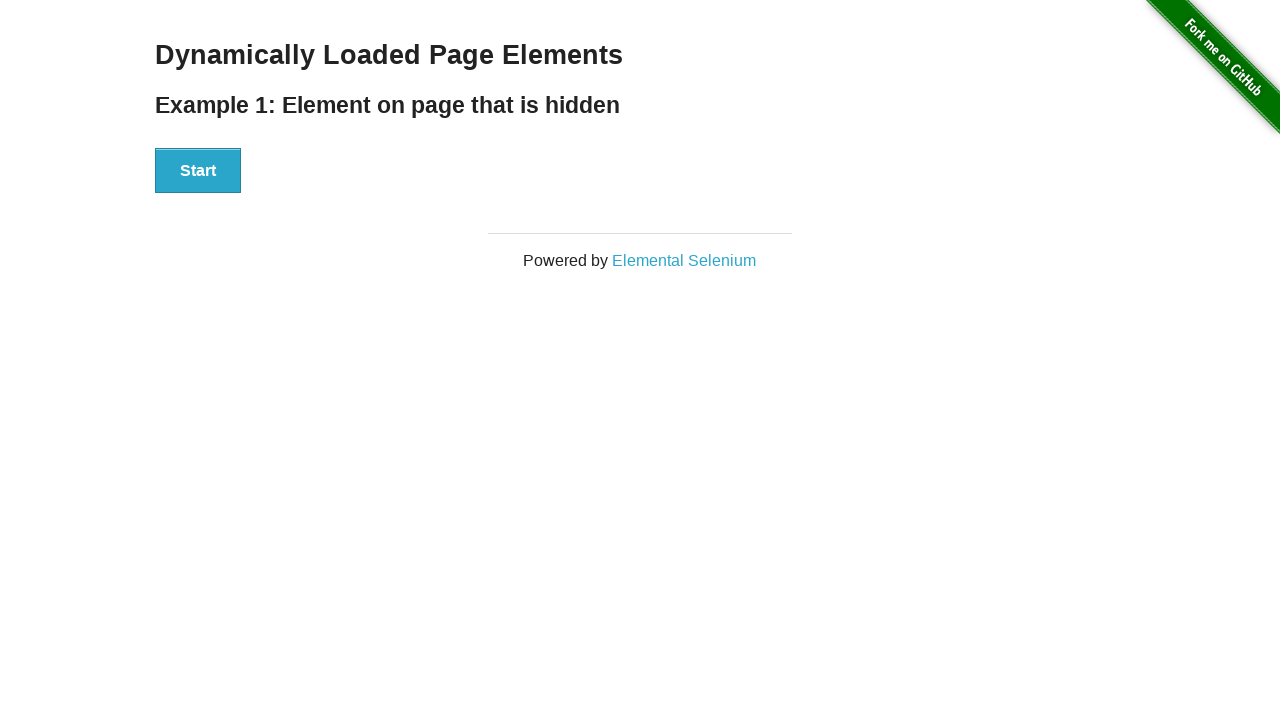

Clicked the Start button to initiate dynamic content loading at (198, 171) on xpath=//button
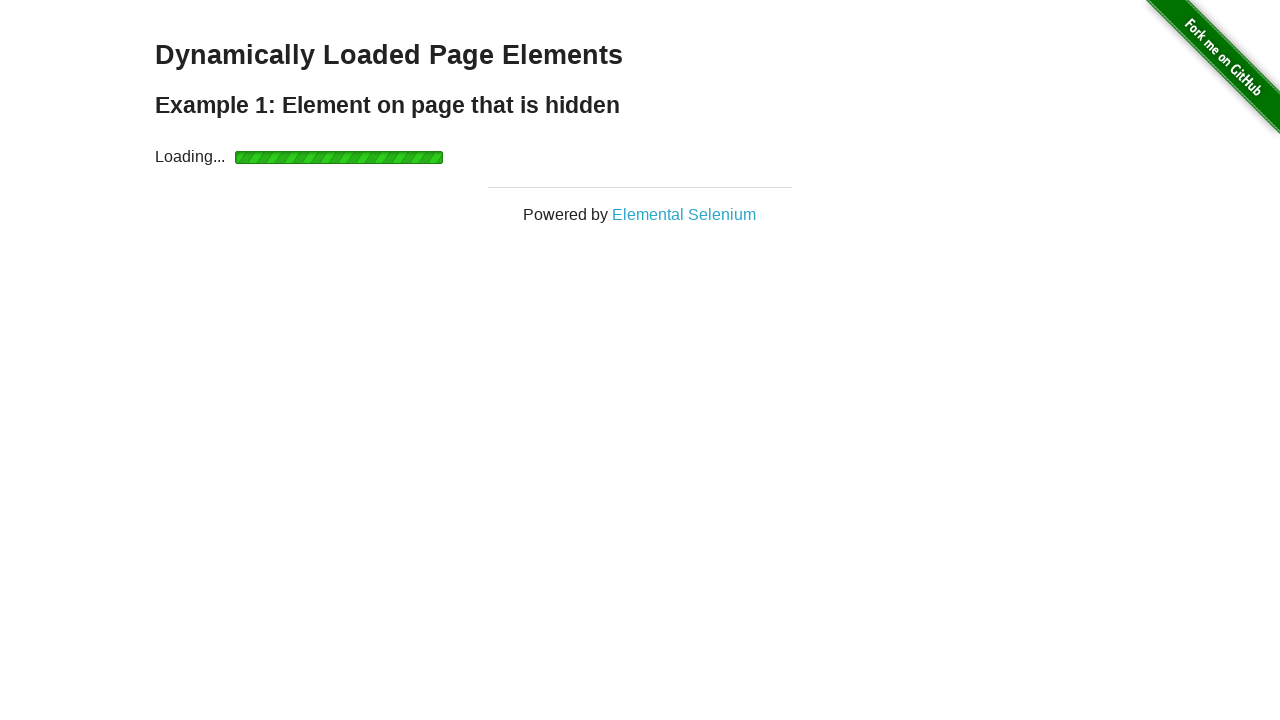

Located the Hello World text element
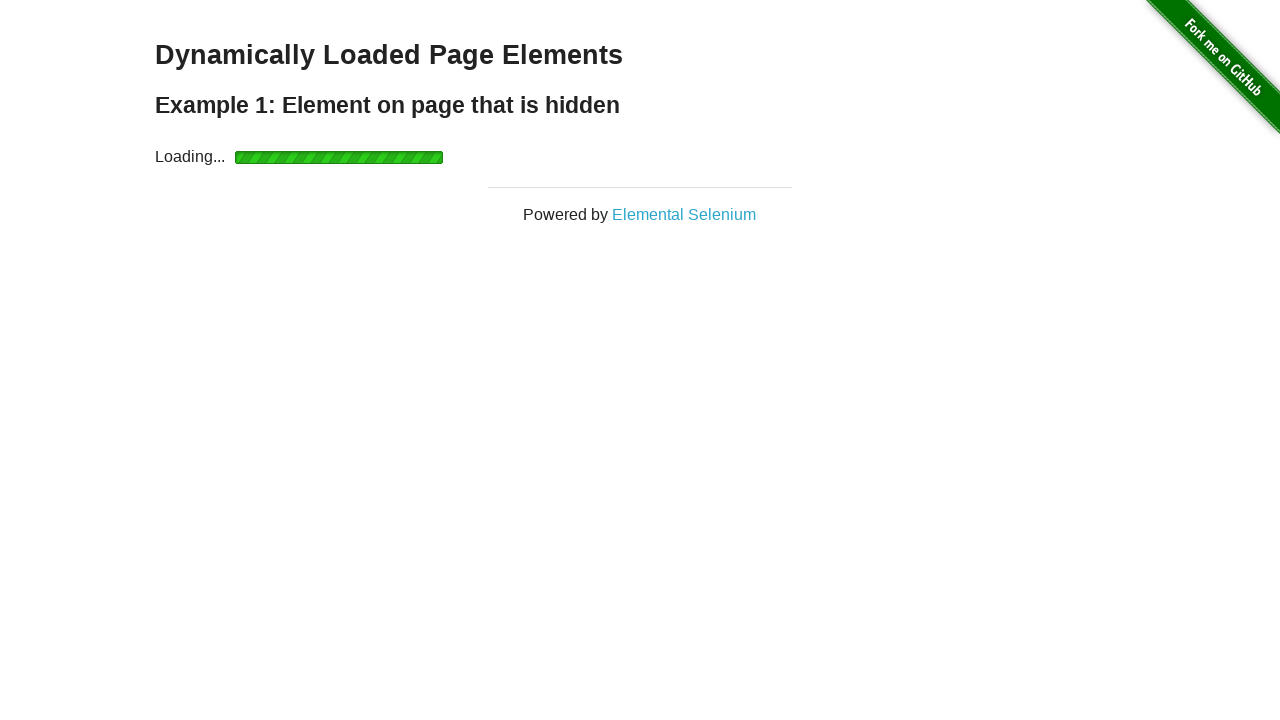

Waited for Hello World text to become visible after loading completed
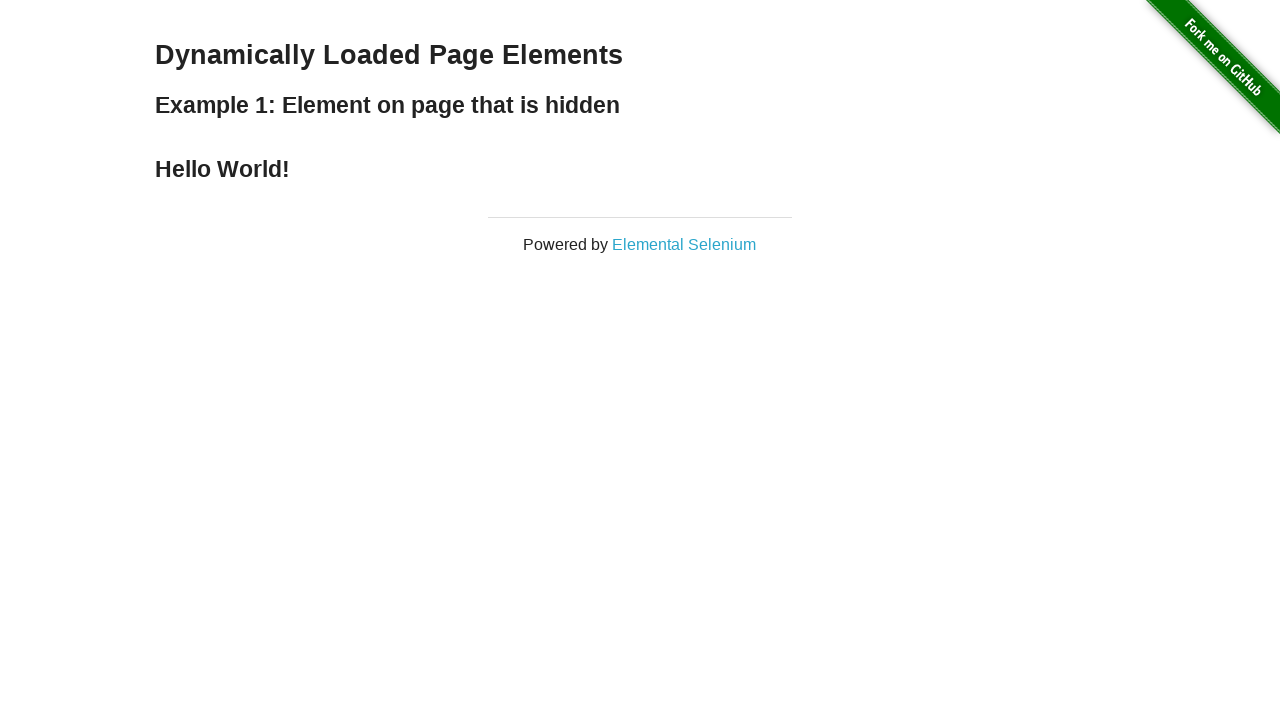

Verified that the text content equals 'Hello World!'
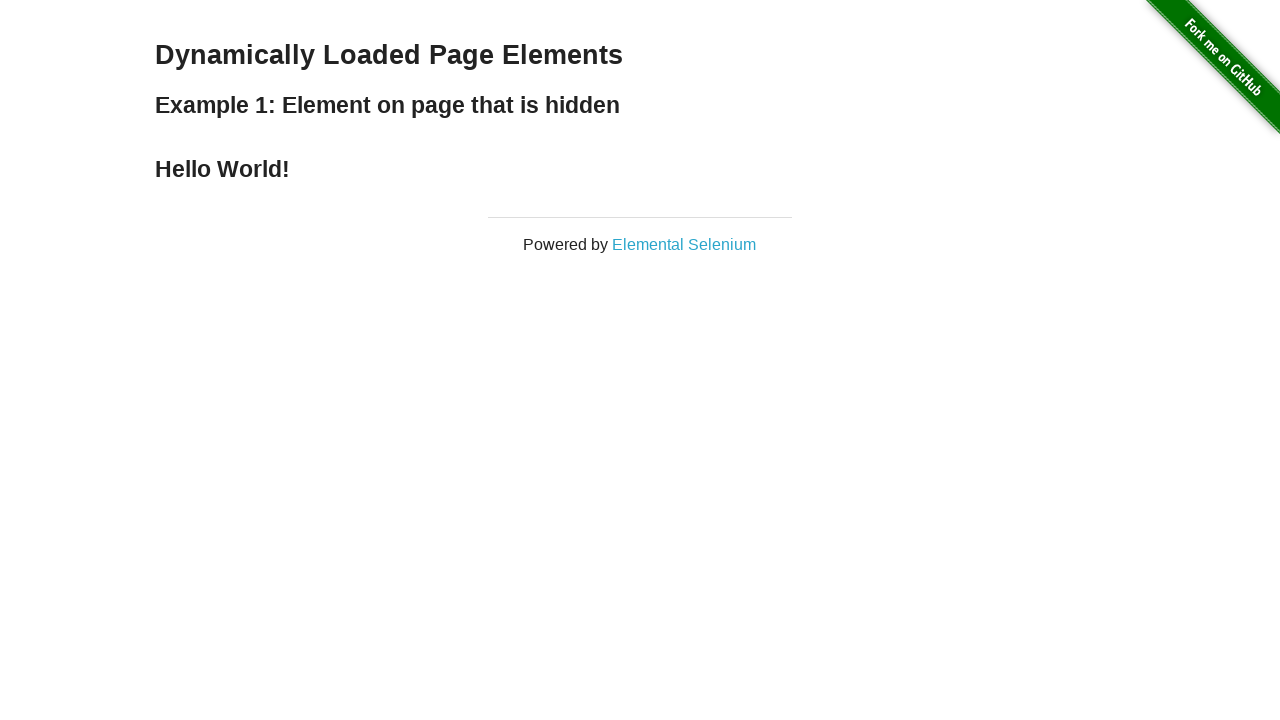

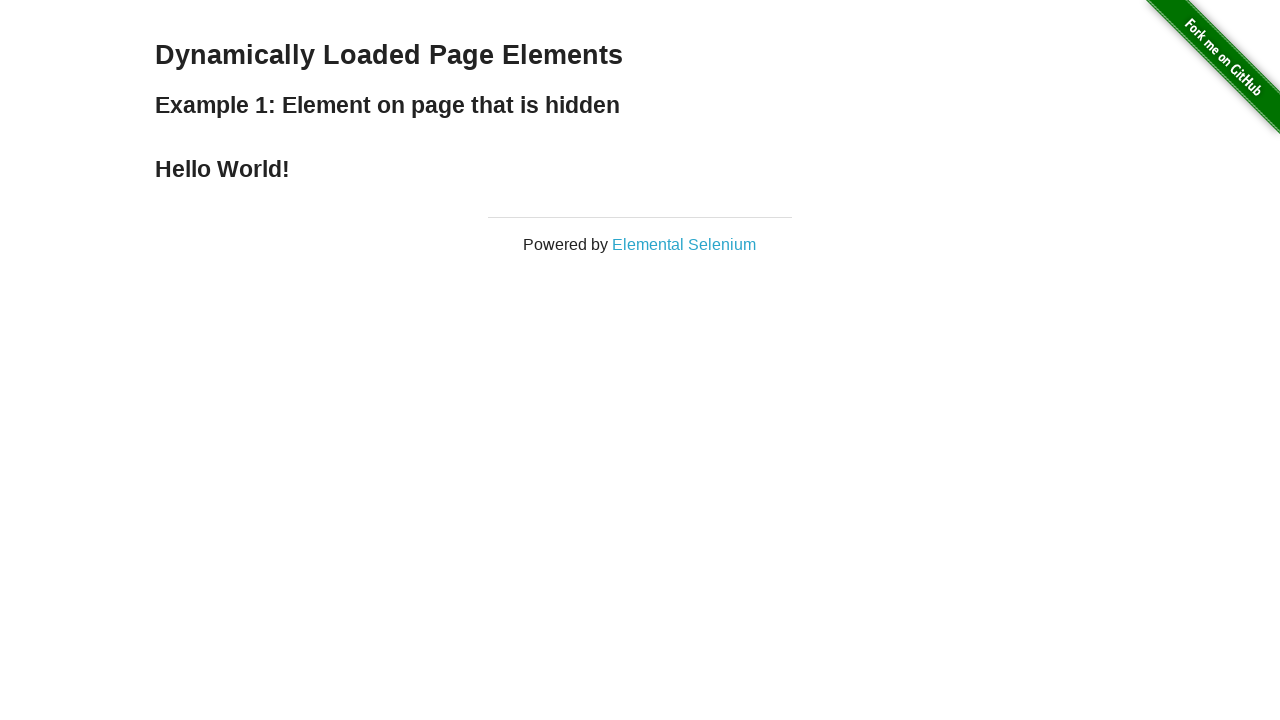